Tests fake alert and modal dialog interactions by clicking buttons to trigger and dismiss fake alerts and modal dialogs on a test page

Starting URL: https://testpages.herokuapp.com/styled/alerts/fake-alert-test.html

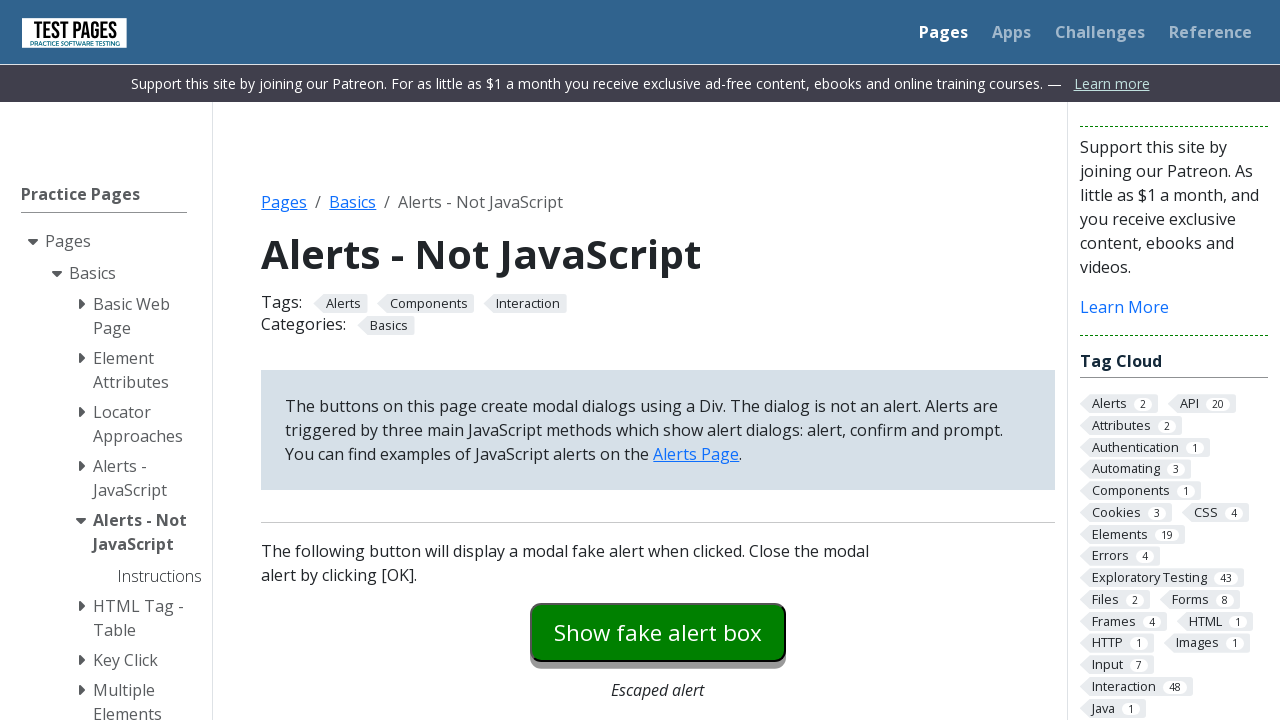

Clicked the fake alert button at (658, 632) on #fakealert
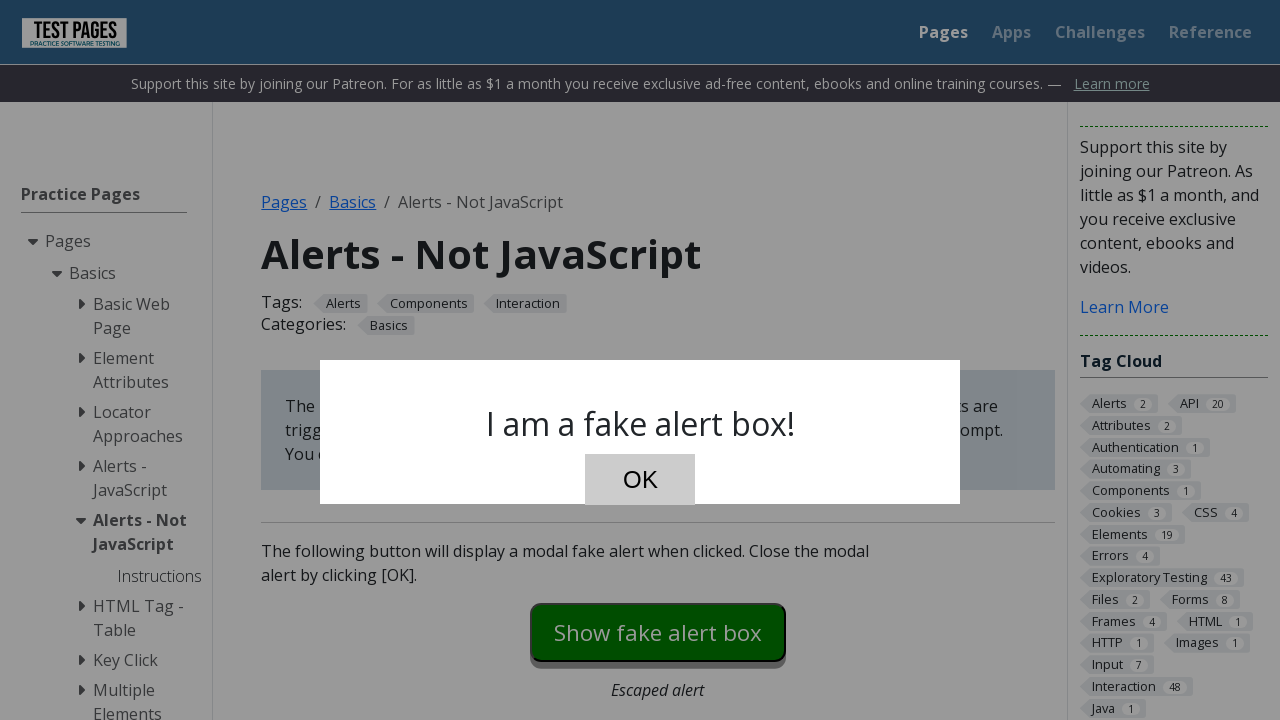

Clicked OK button to dismiss the fake alert dialog at (640, 480) on #dialog-ok
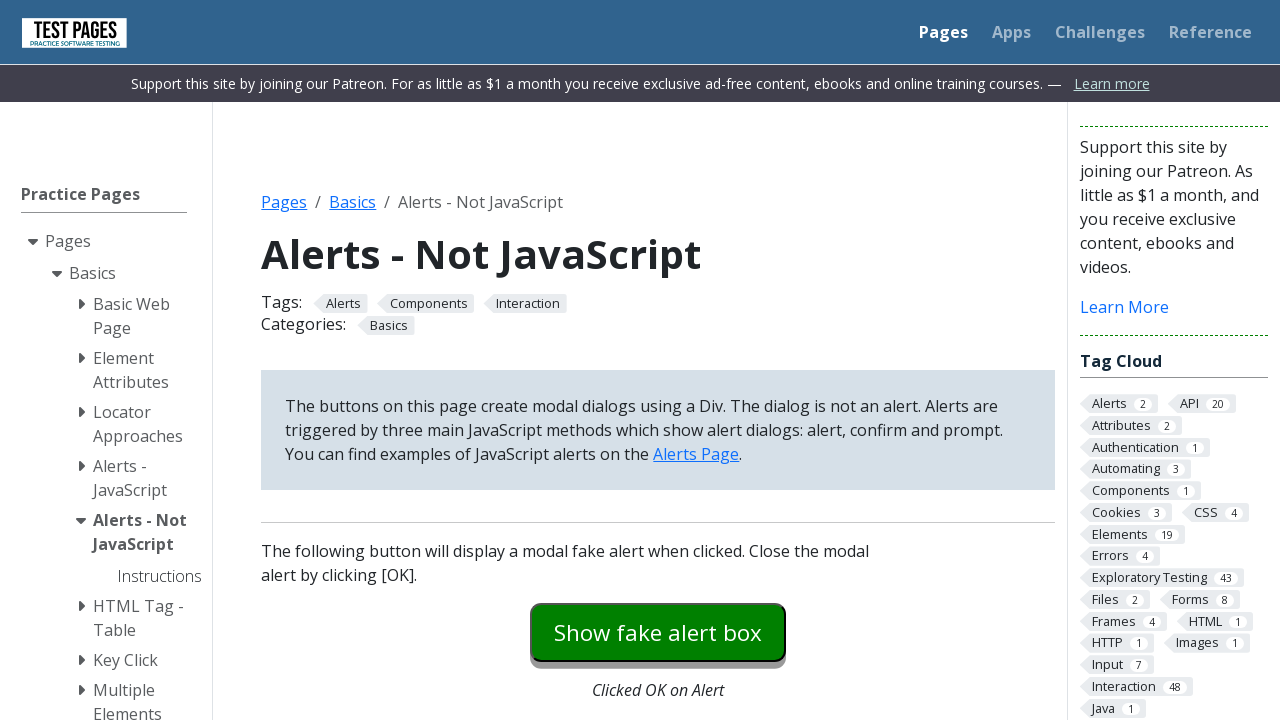

Clicked the modal dialog button at (658, 360) on #modaldialog
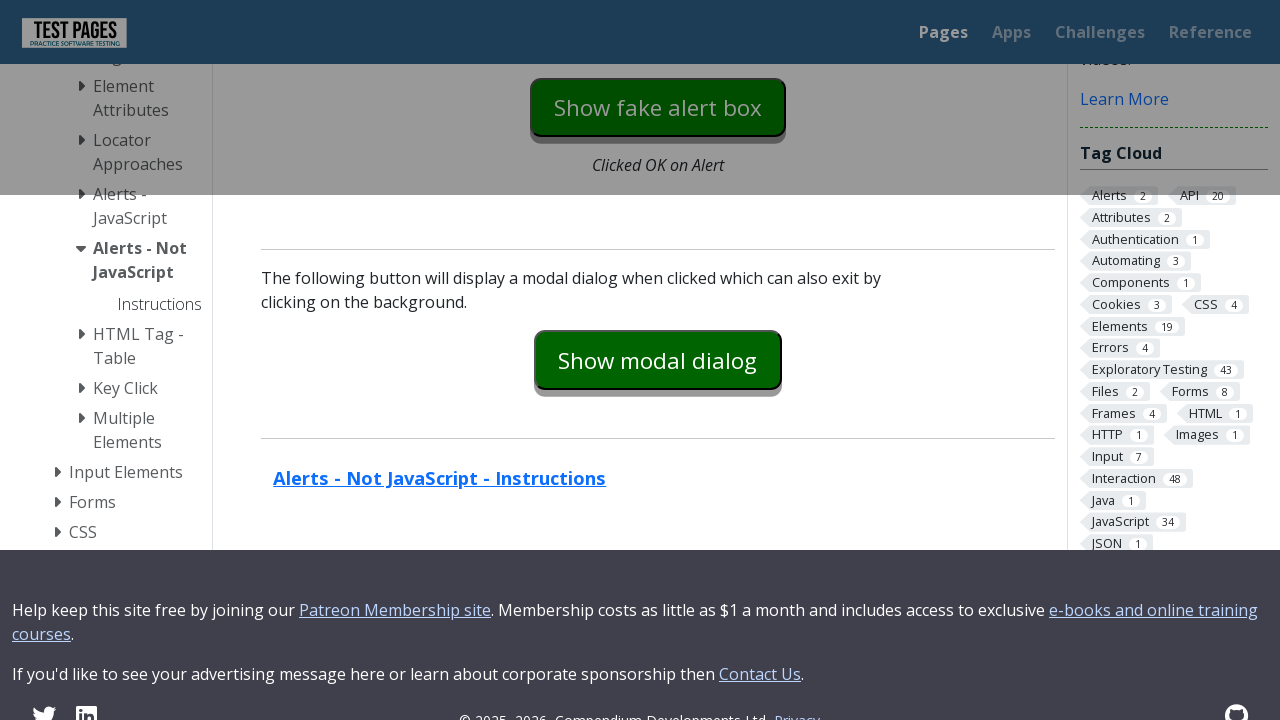

Clicked OK button to close the modal dialog at (719, 361) on #dialog-ok
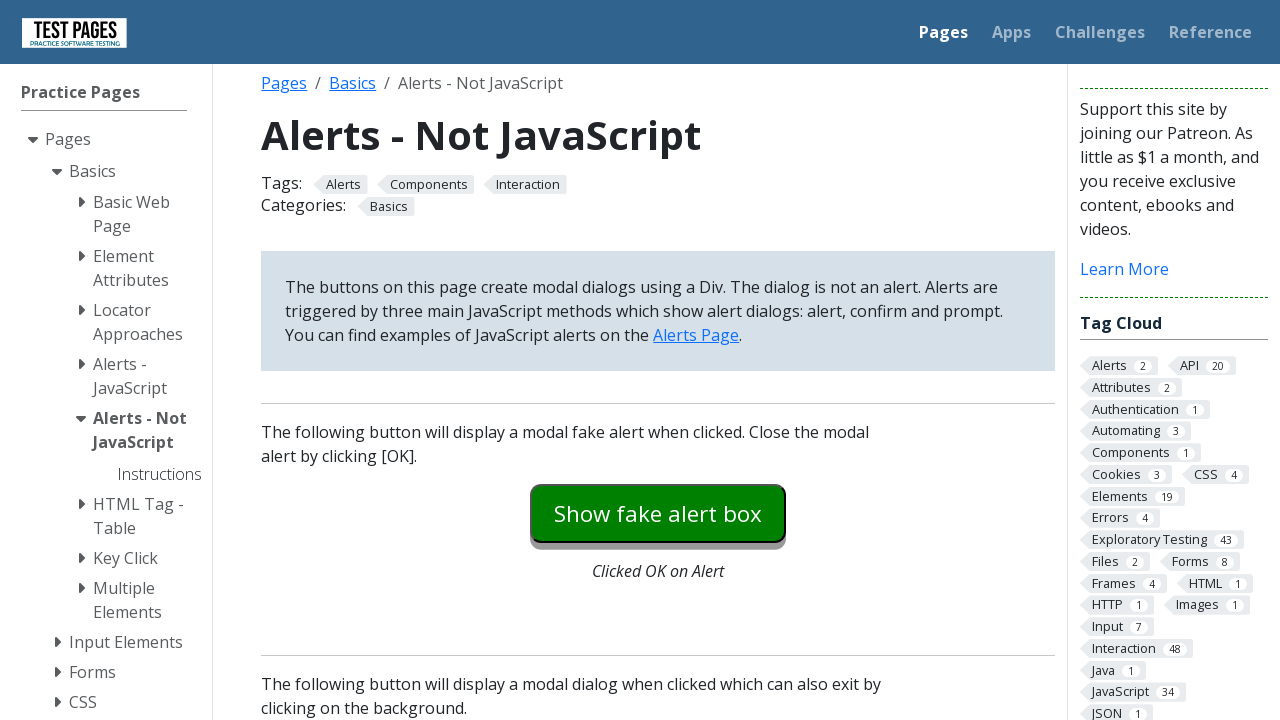

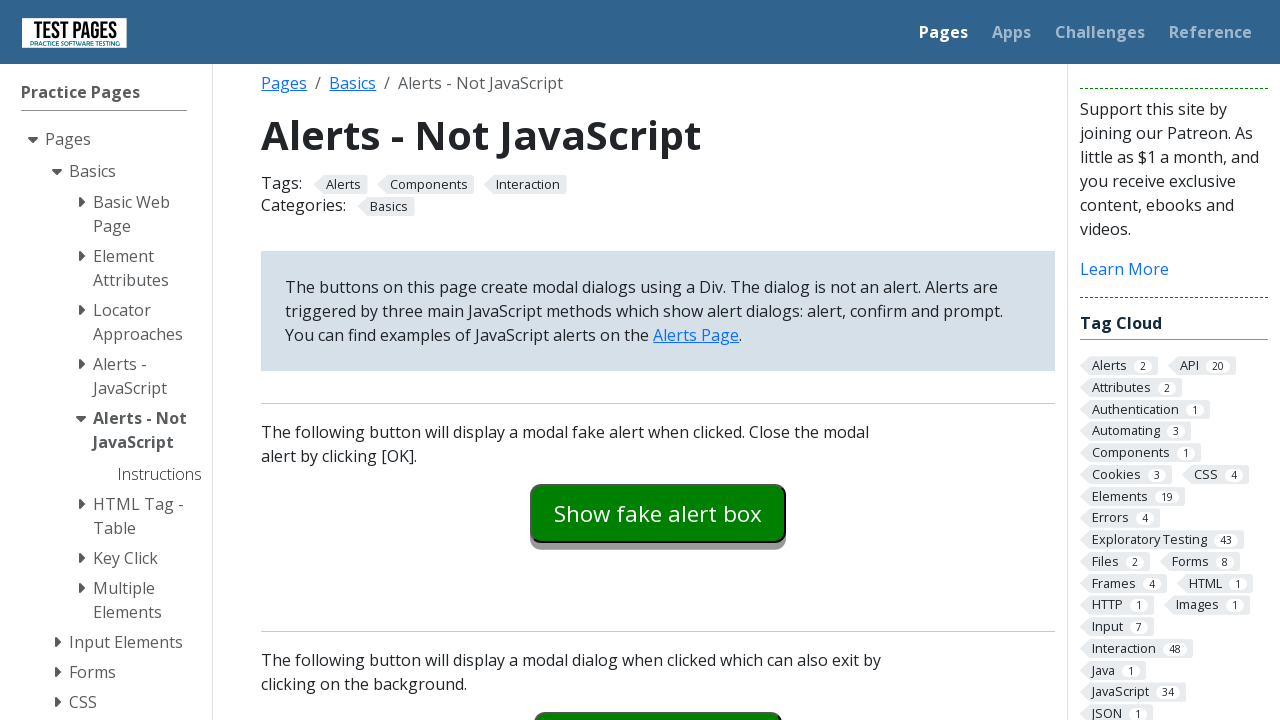